Tests AJAX request handling by clicking a button and waiting for a success message to appear after an asynchronous operation completes

Starting URL: http://uitestingplayground.com/ajax

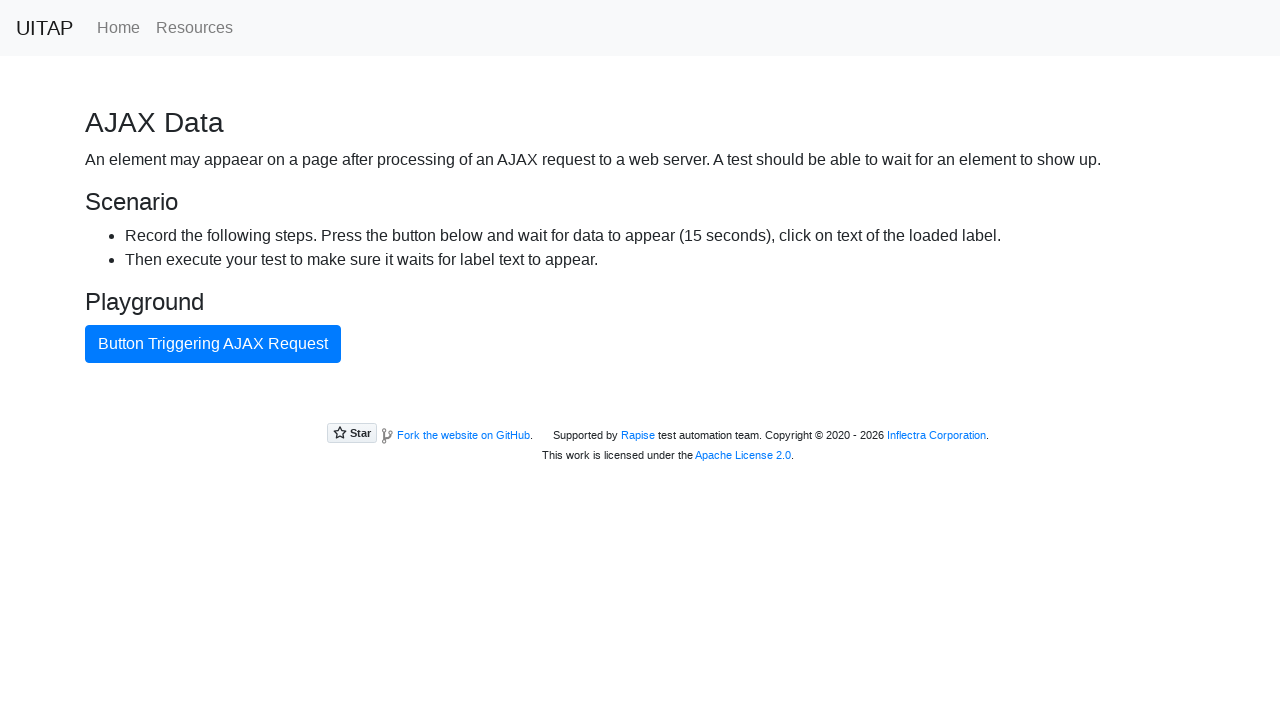

Clicked the AJAX trigger button at (213, 344) on button.btn
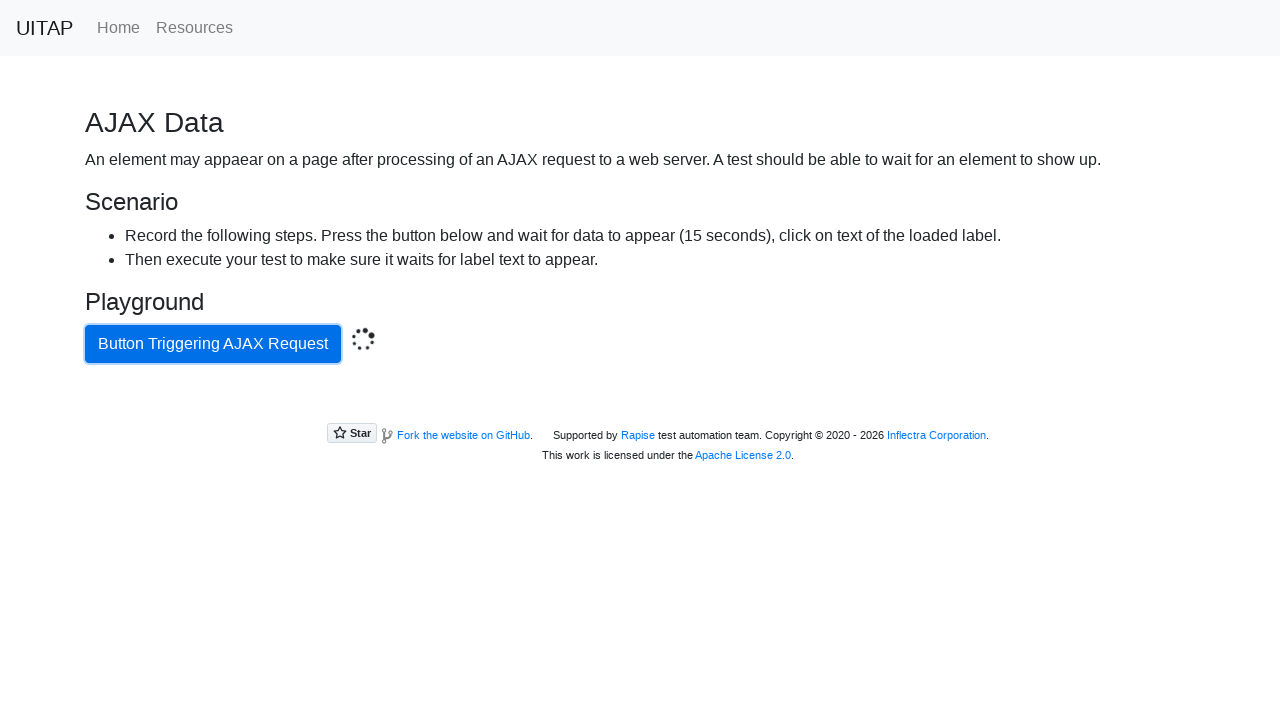

Waited for green success message to appear after AJAX response
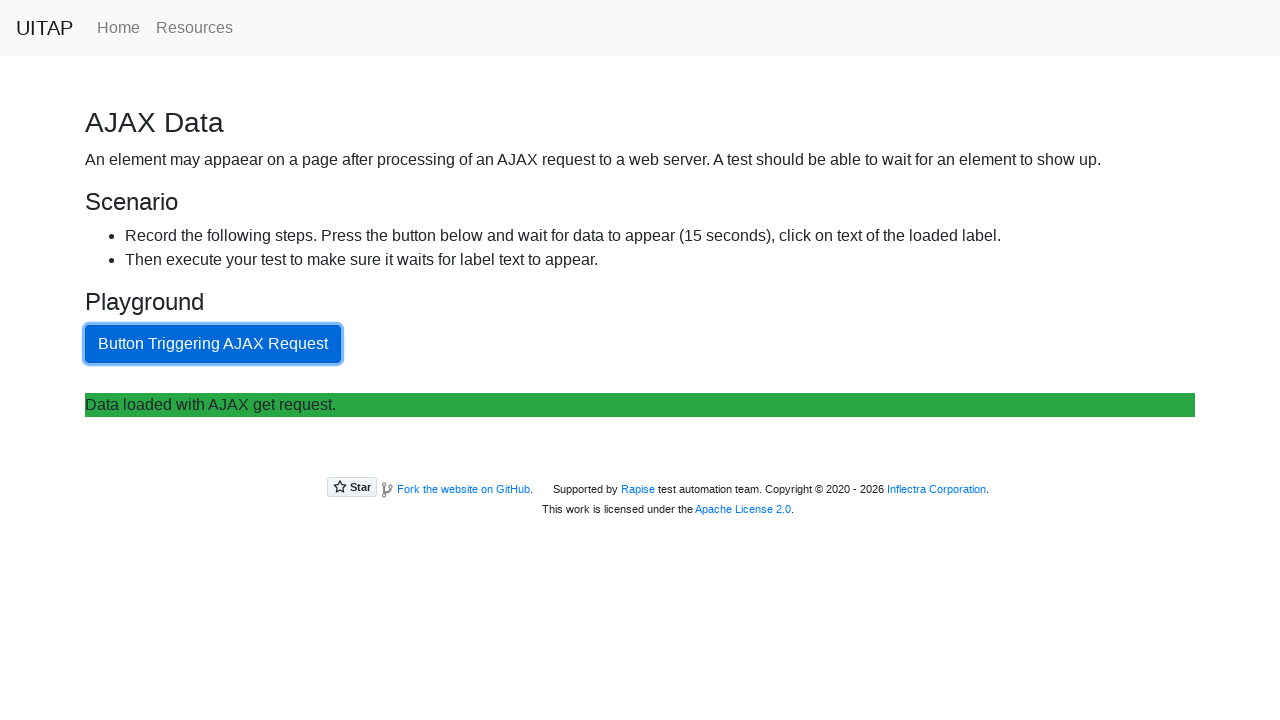

Retrieved success message text content
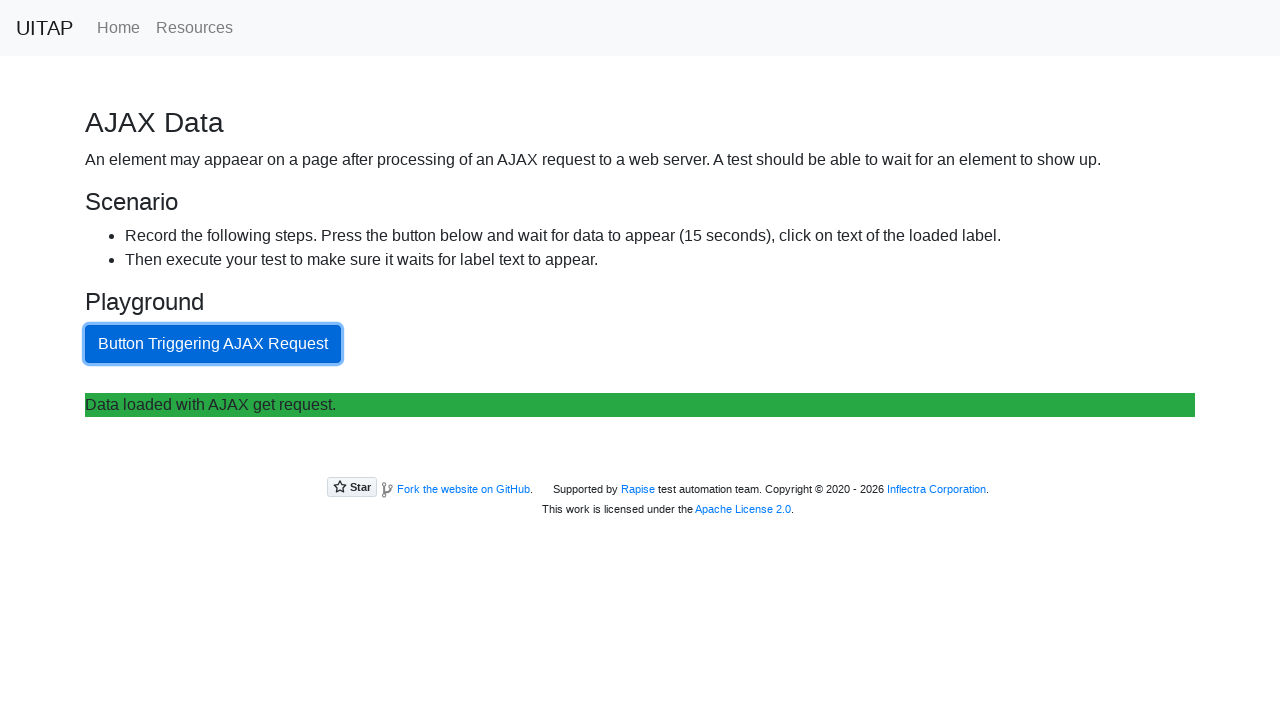

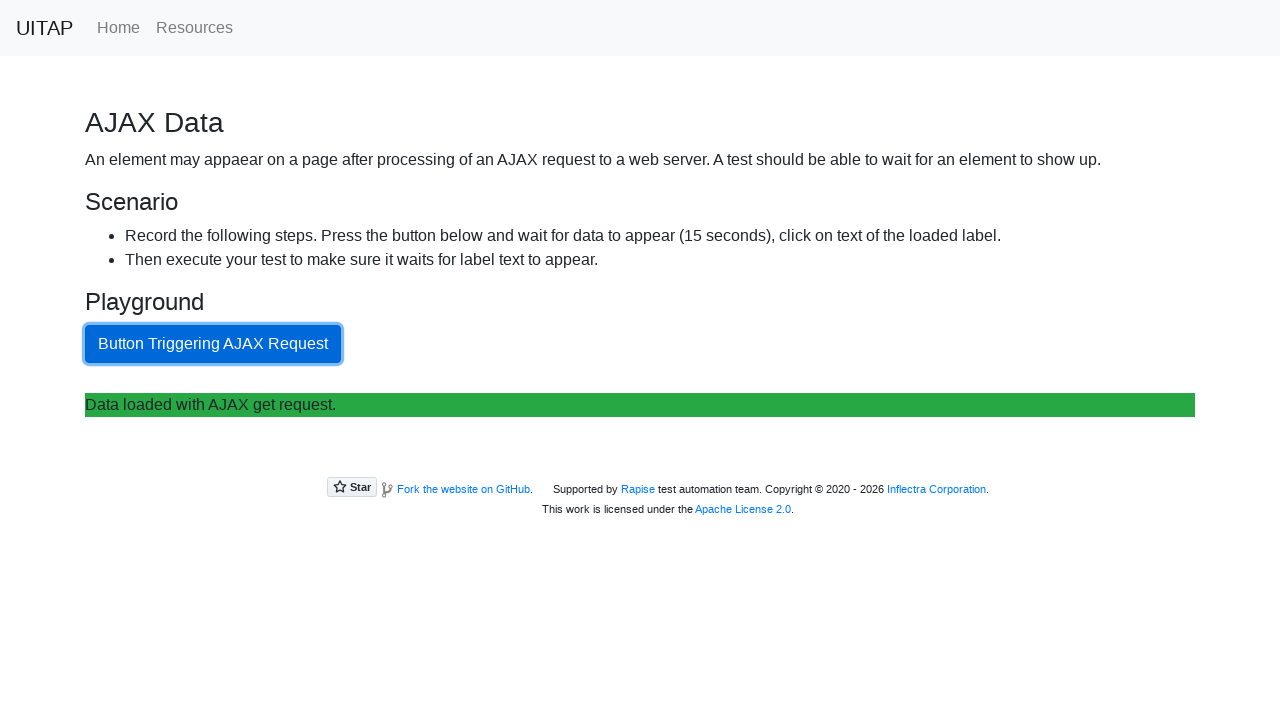